Tests iframe handling and drag-and-drop functionality by switching to iframe and dragging an element to a target

Starting URL: https://jqueryui.com/droppable/

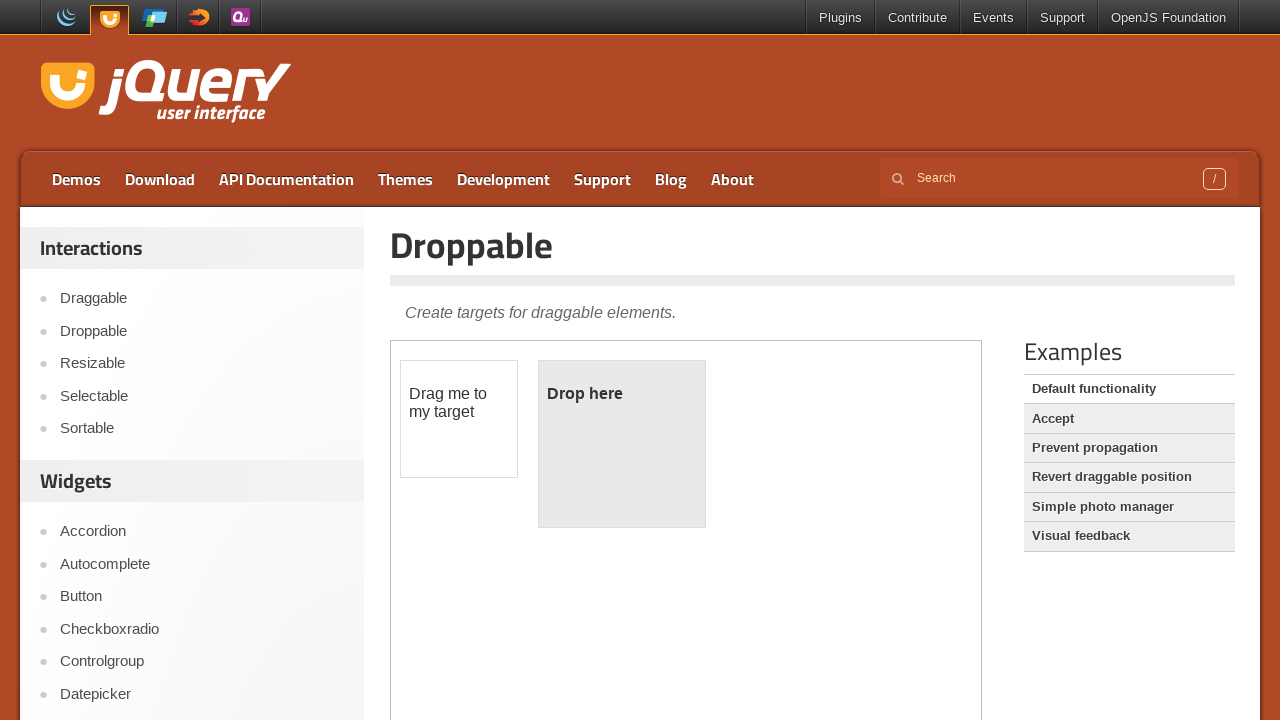

Page loaded and network idle state reached
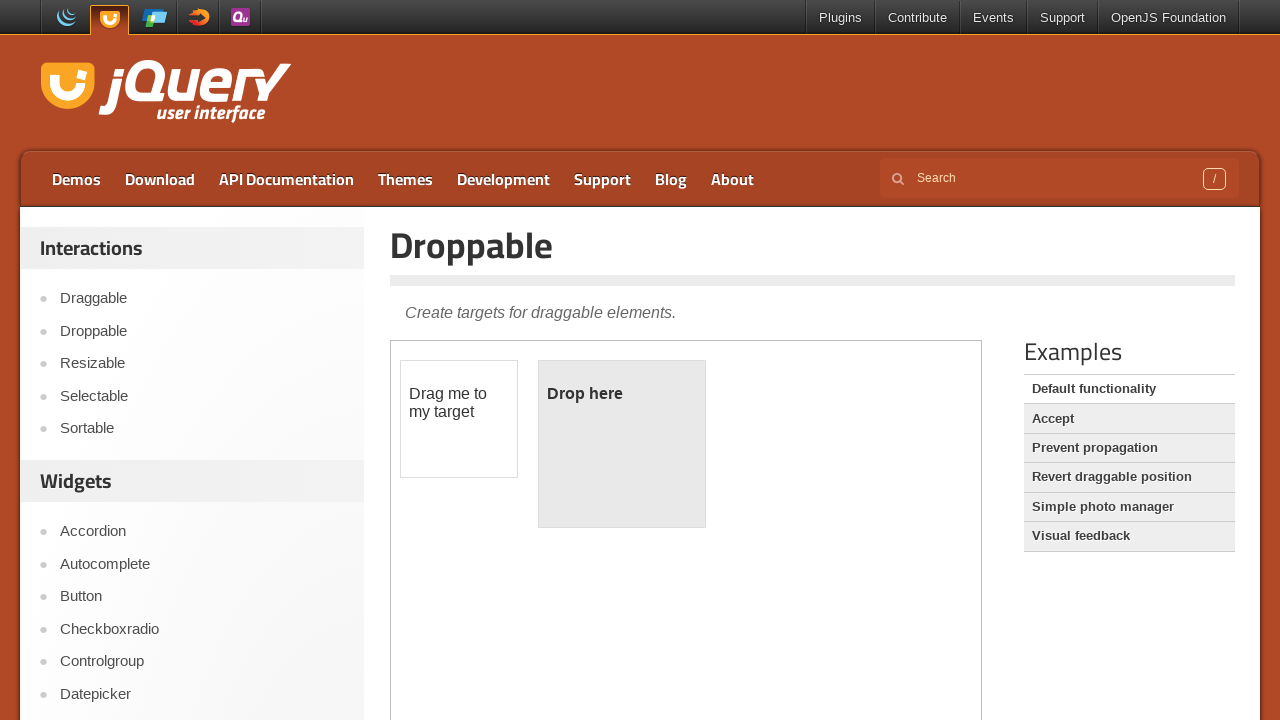

Located and switched to demo iframe
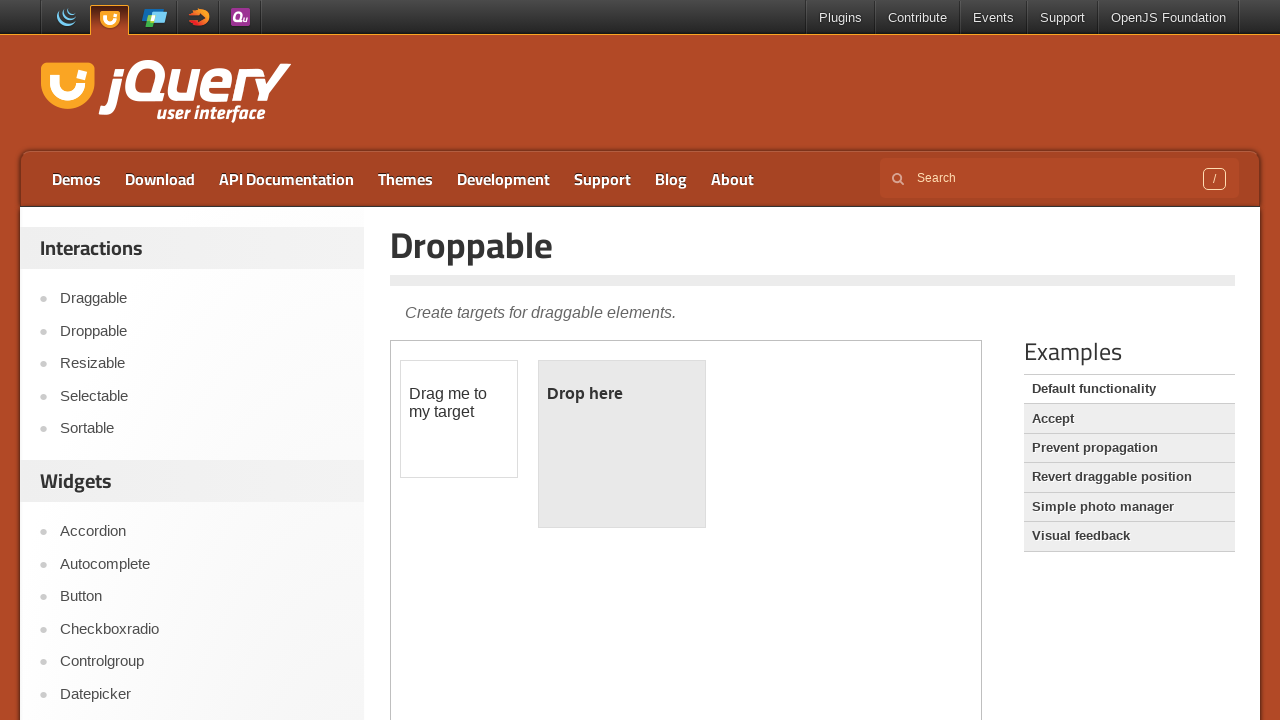

Clicked on draggable element at (459, 419) on iframe.demo-frame >> nth=0 >> internal:control=enter-frame >> #draggable
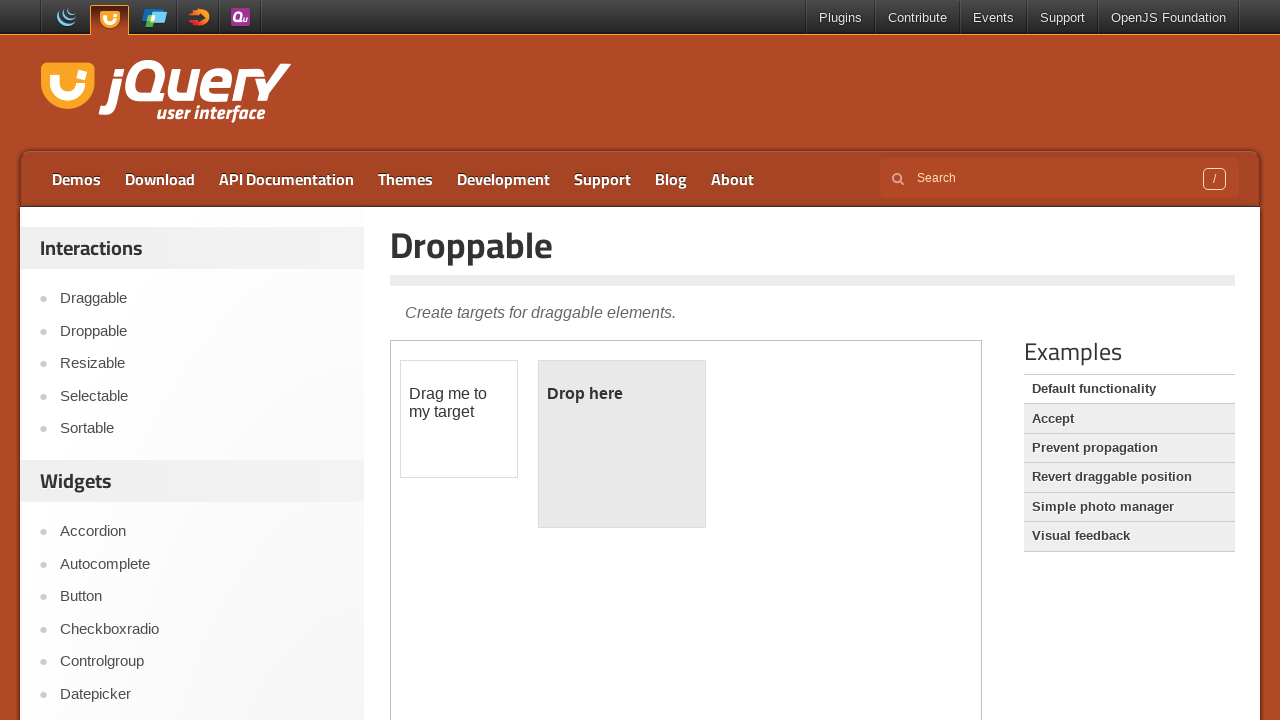

Dragged element to droppable target at (622, 444)
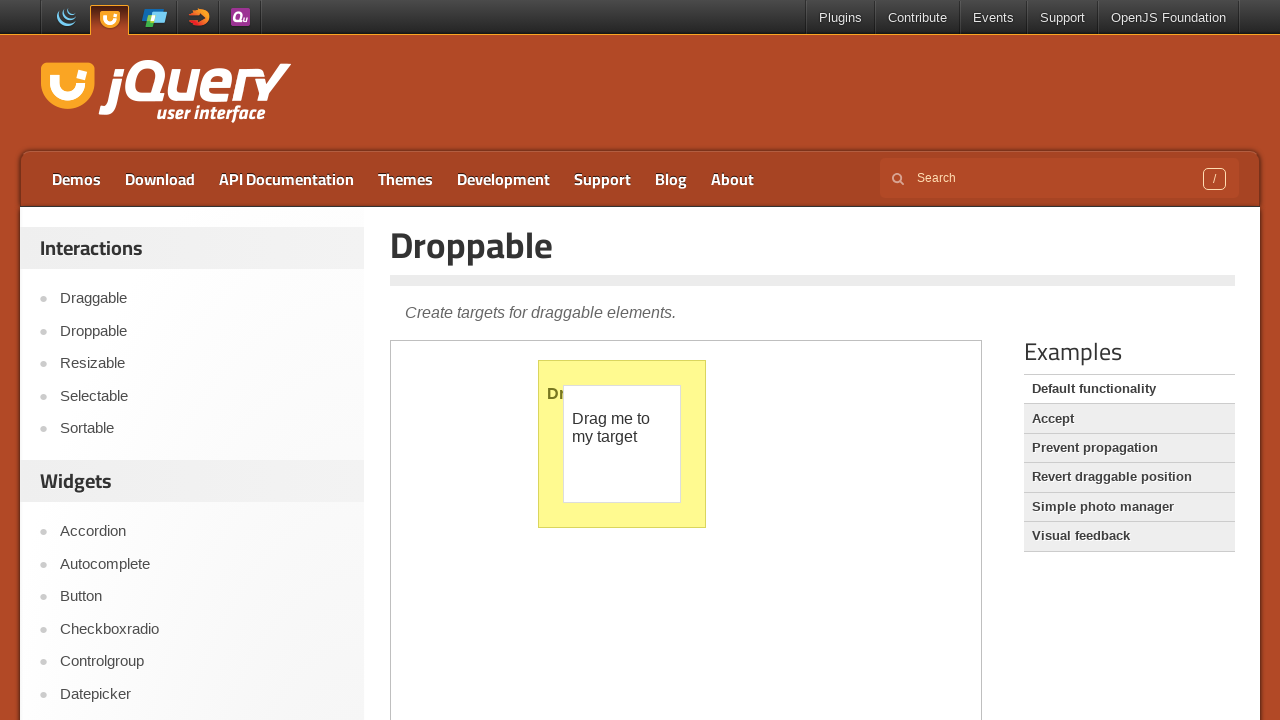

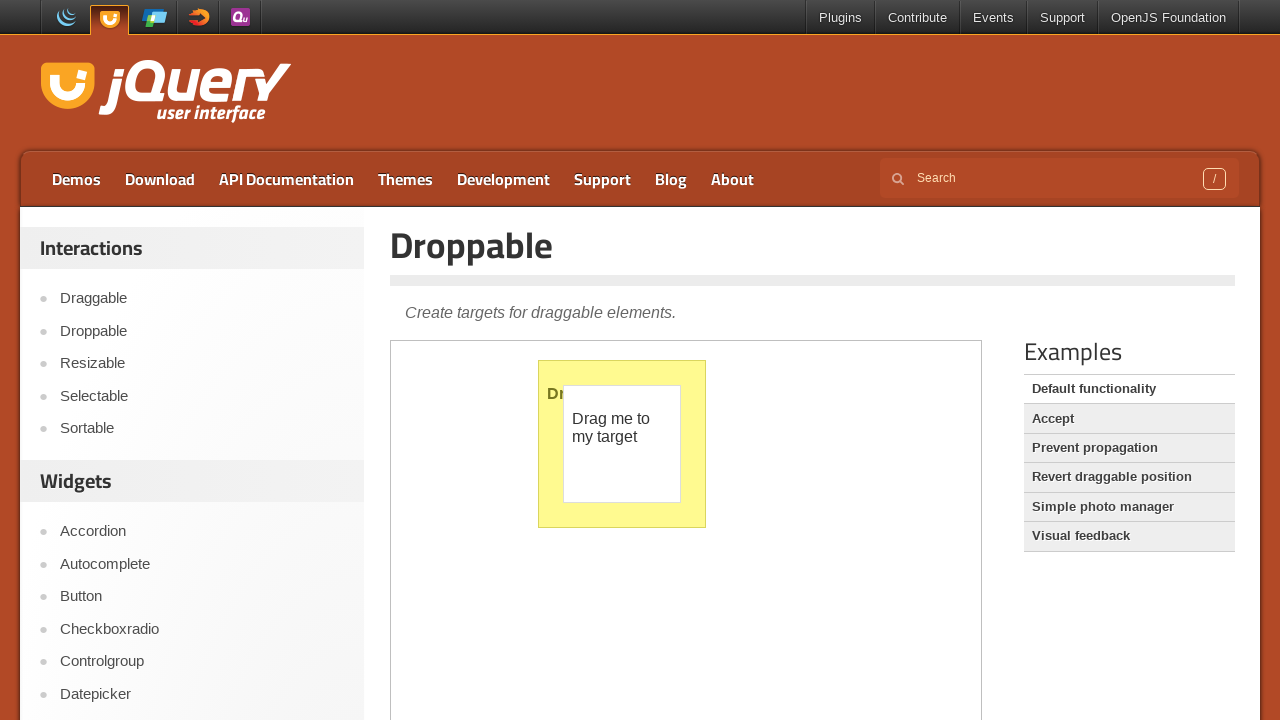